Tests browser alert handling by clicking a button that triggers an alert, accepting the alert, then reading a value from the page, calculating a mathematical result (log of abs of 12*sin(x)), and submitting the answer.

Starting URL: http://suninjuly.github.io/alert_accept.html

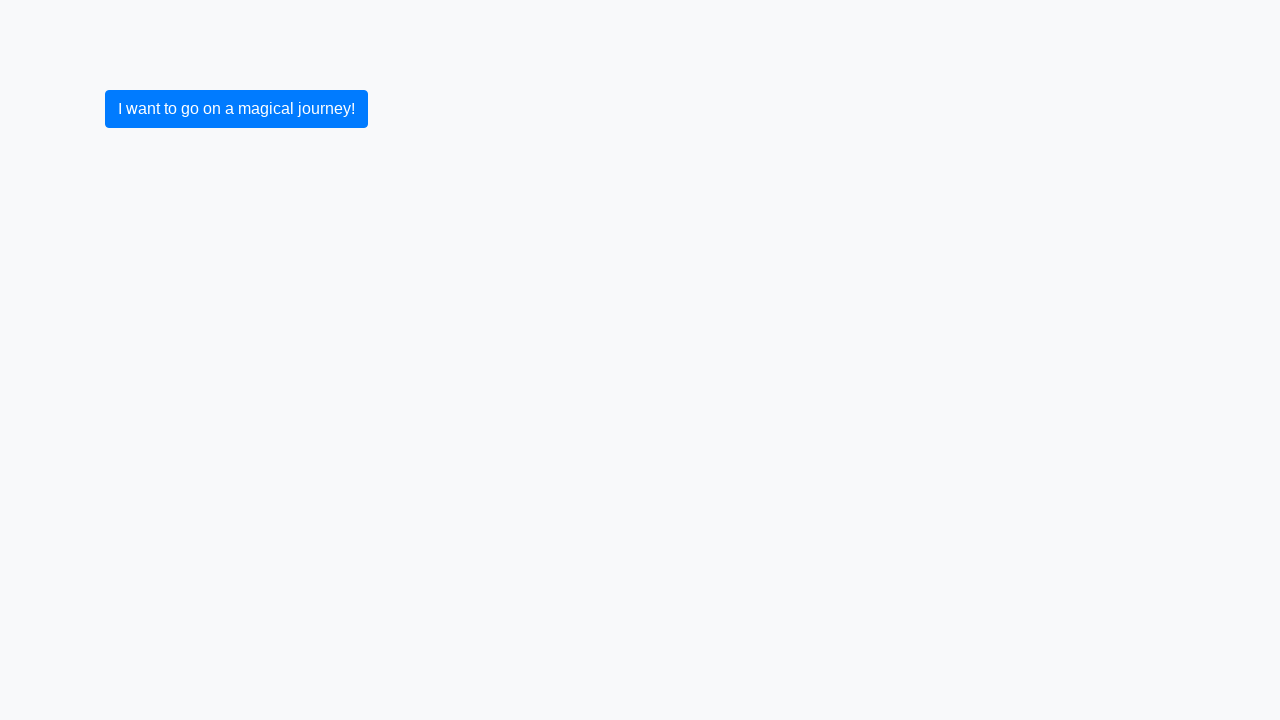

Set up dialog handler to accept alerts
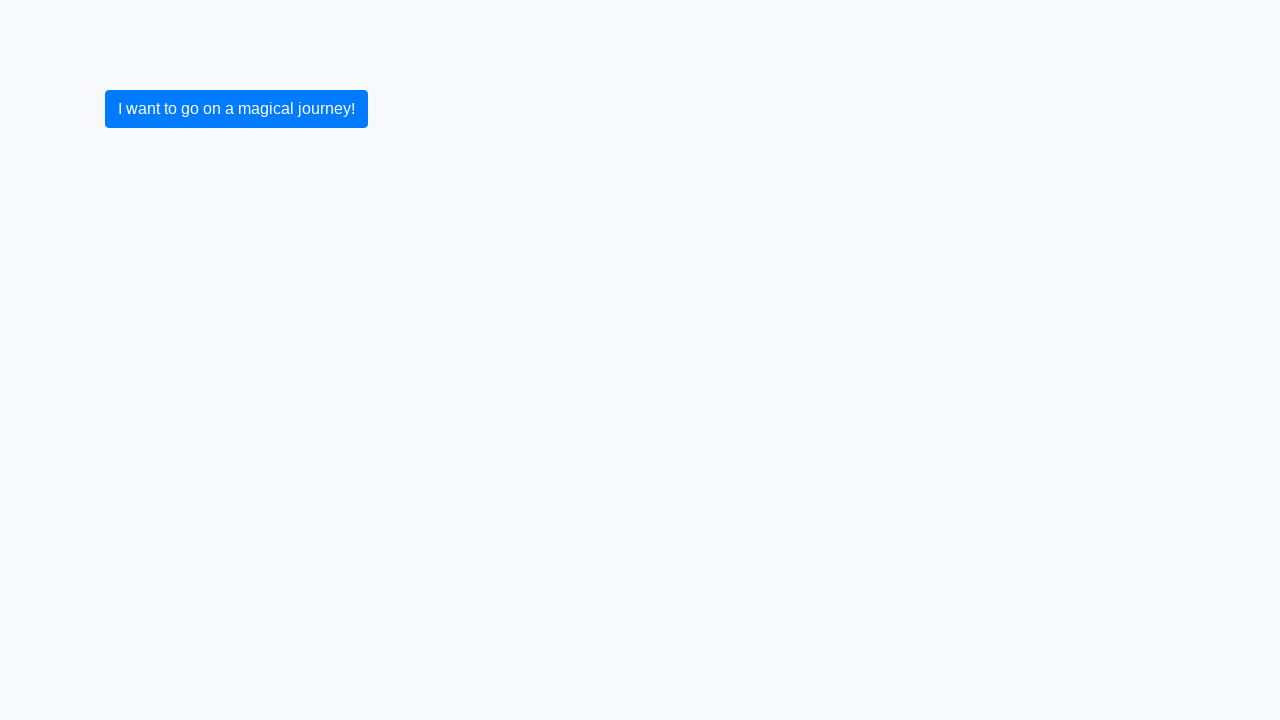

Clicked button to trigger alert at (236, 109) on button
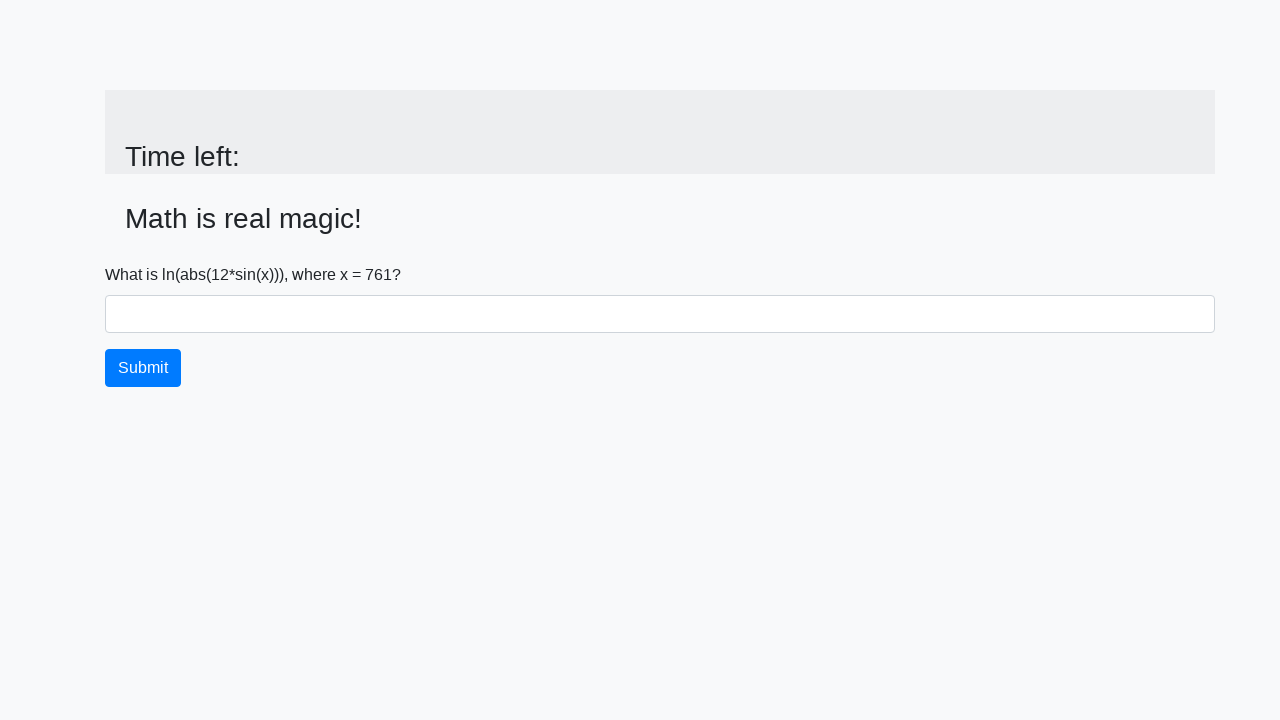

Alert was accepted and page updated
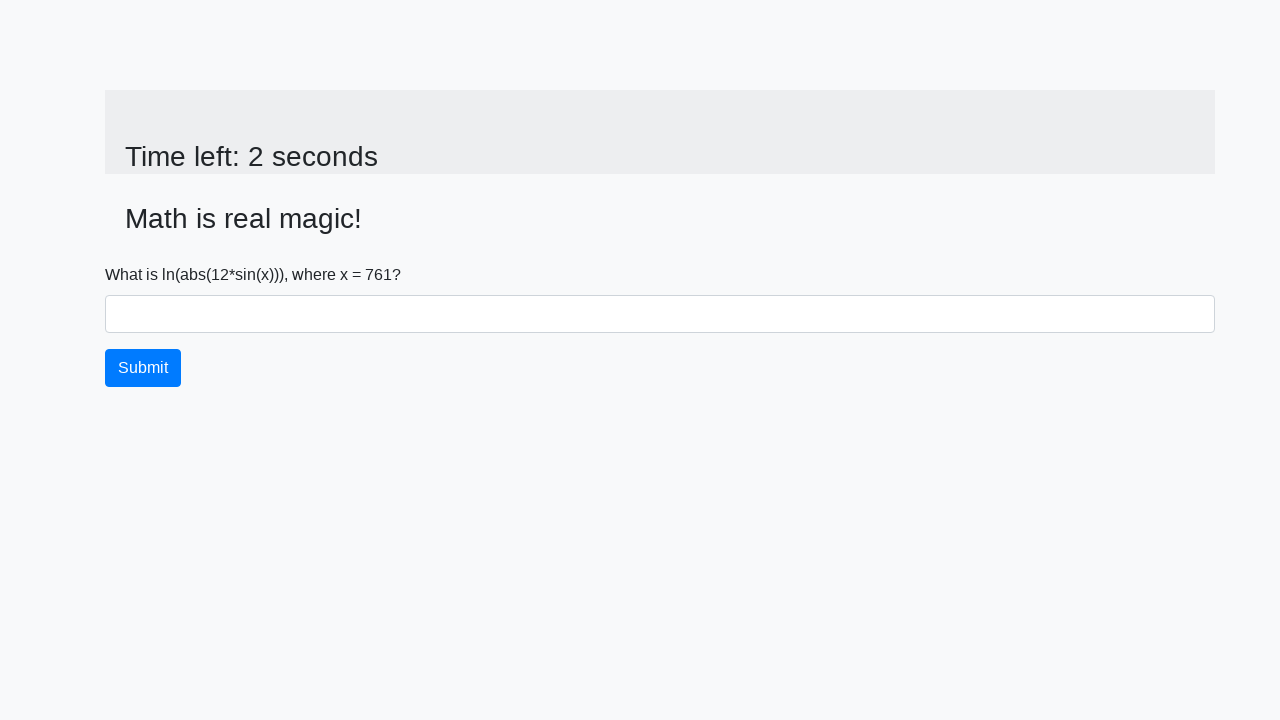

Retrieved x value from page: 761
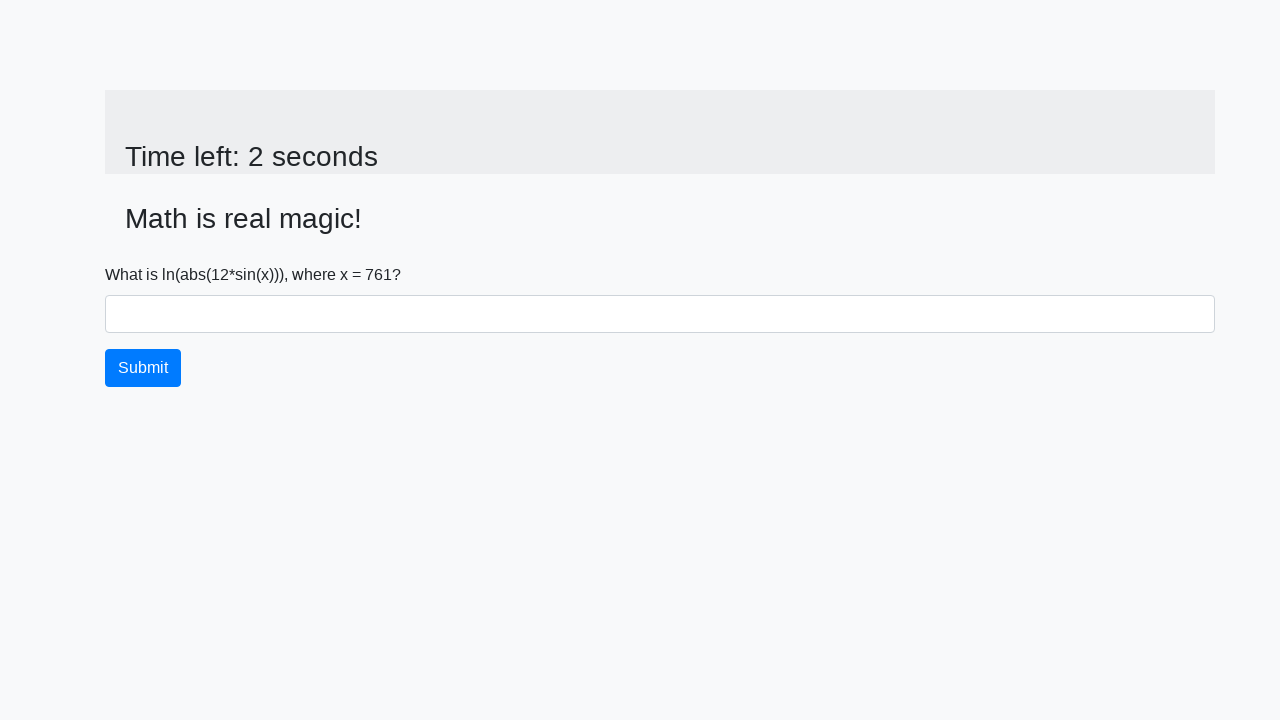

Calculated answer using log(abs(12*sin(x))): 2.0848378326892005
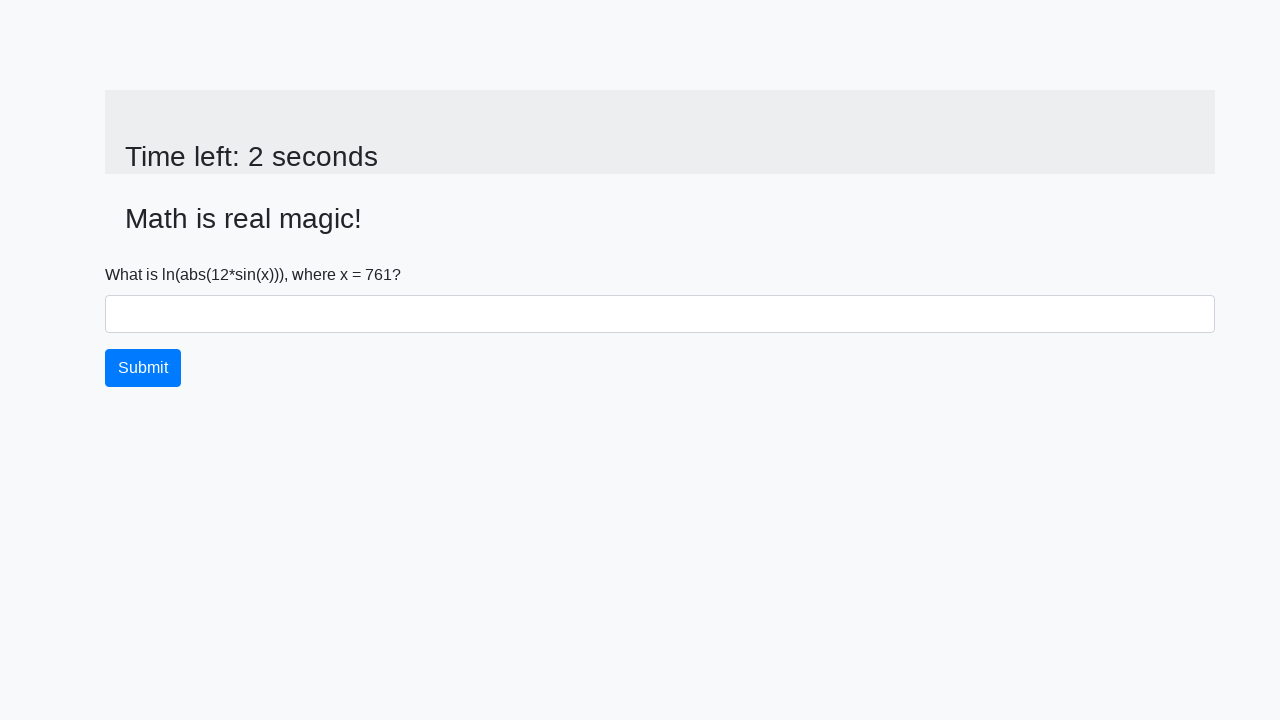

Filled answer field with calculated value: 2.0848378326892005 on #answer
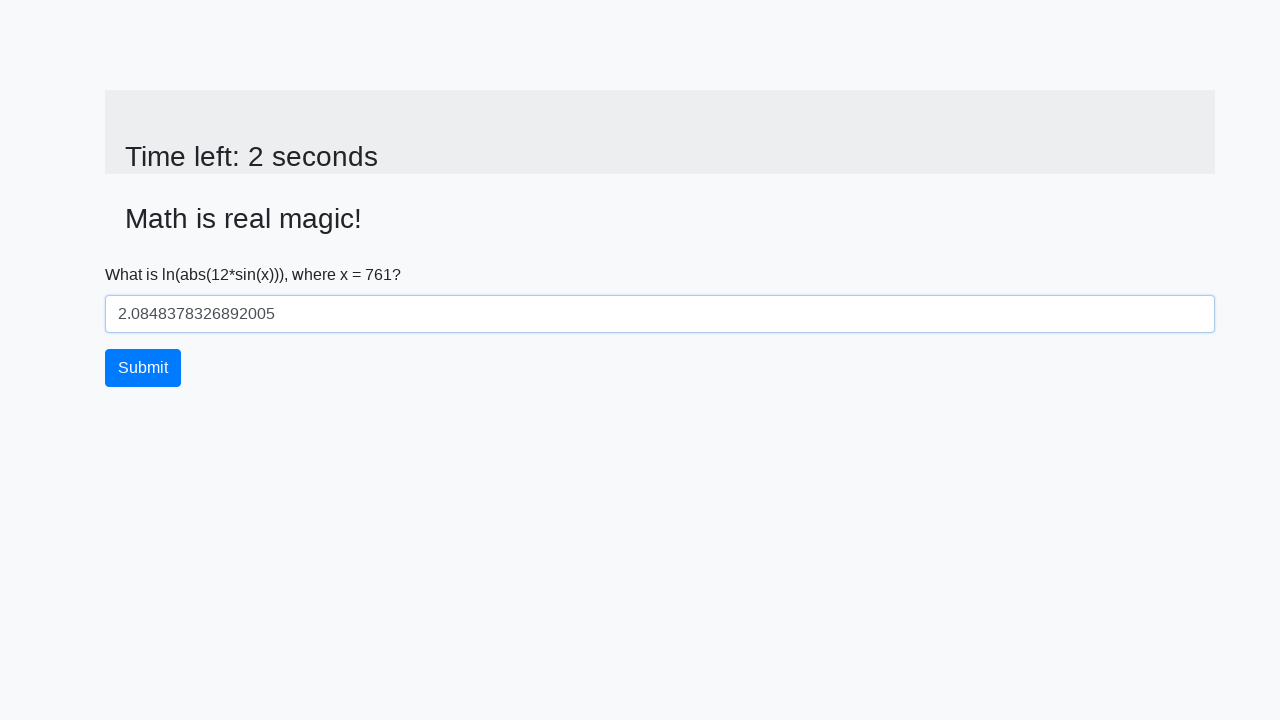

Clicked submit button to submit the answer at (143, 368) on button
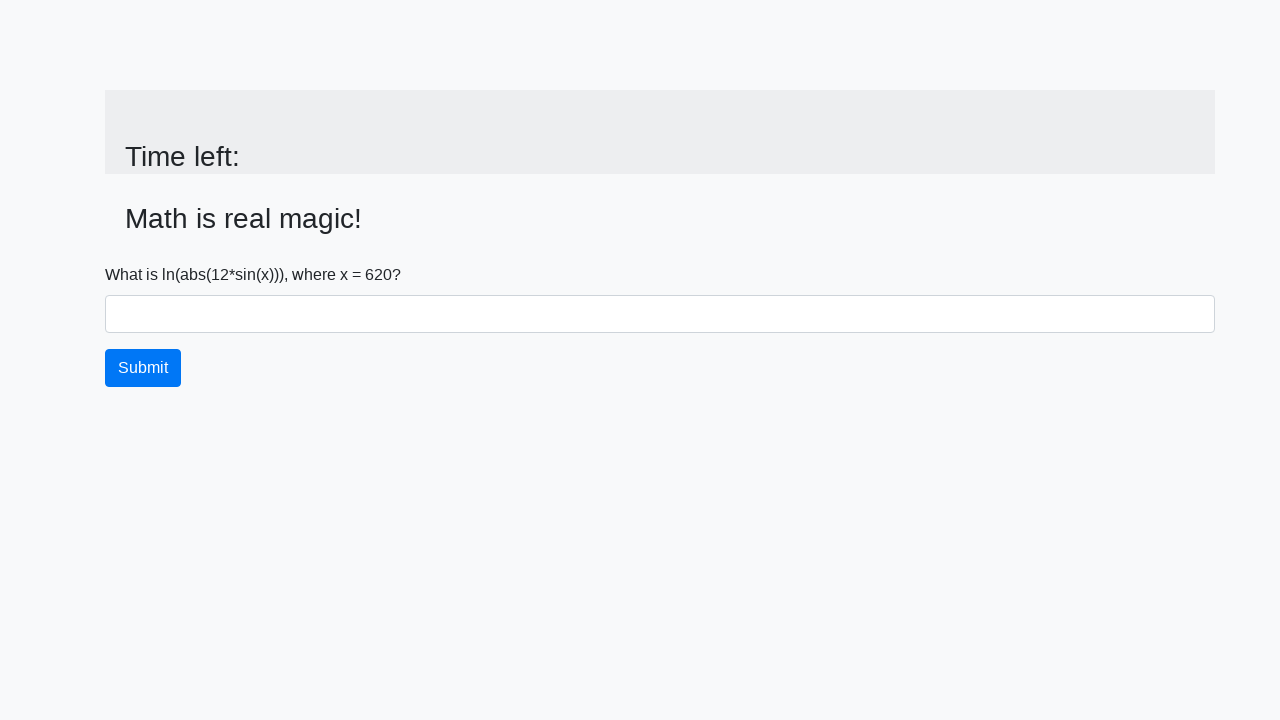

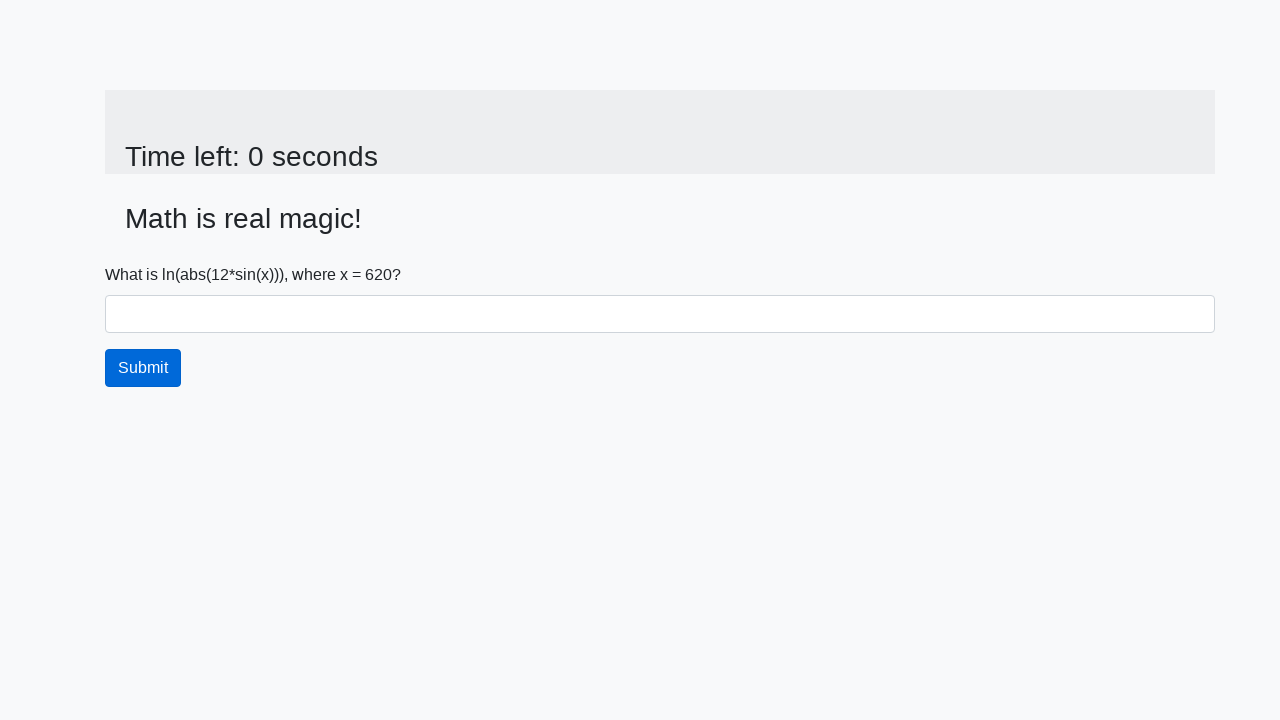